Tests alert handling by entering a name, clicking a confirm button, and interacting with the resulting JavaScript alert dialog.

Starting URL: https://codenboxautomationlab.com/practice/

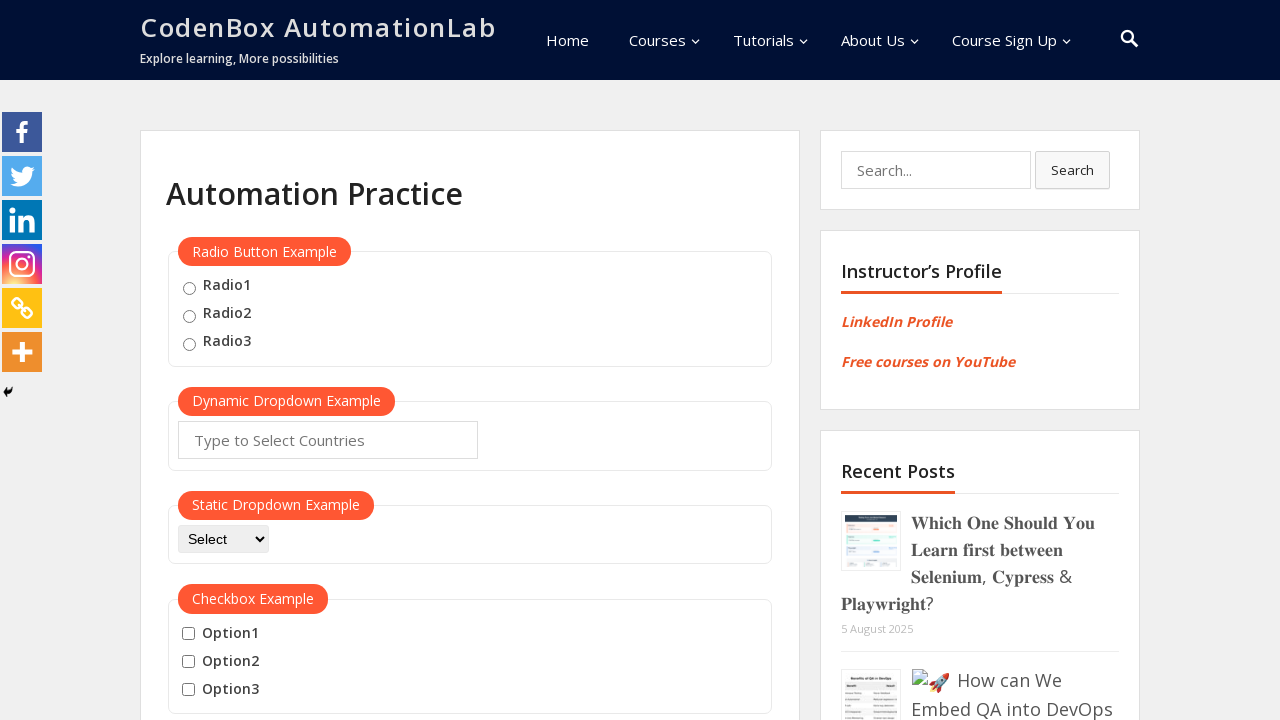

Filled name input field with 'Esraa' on #name
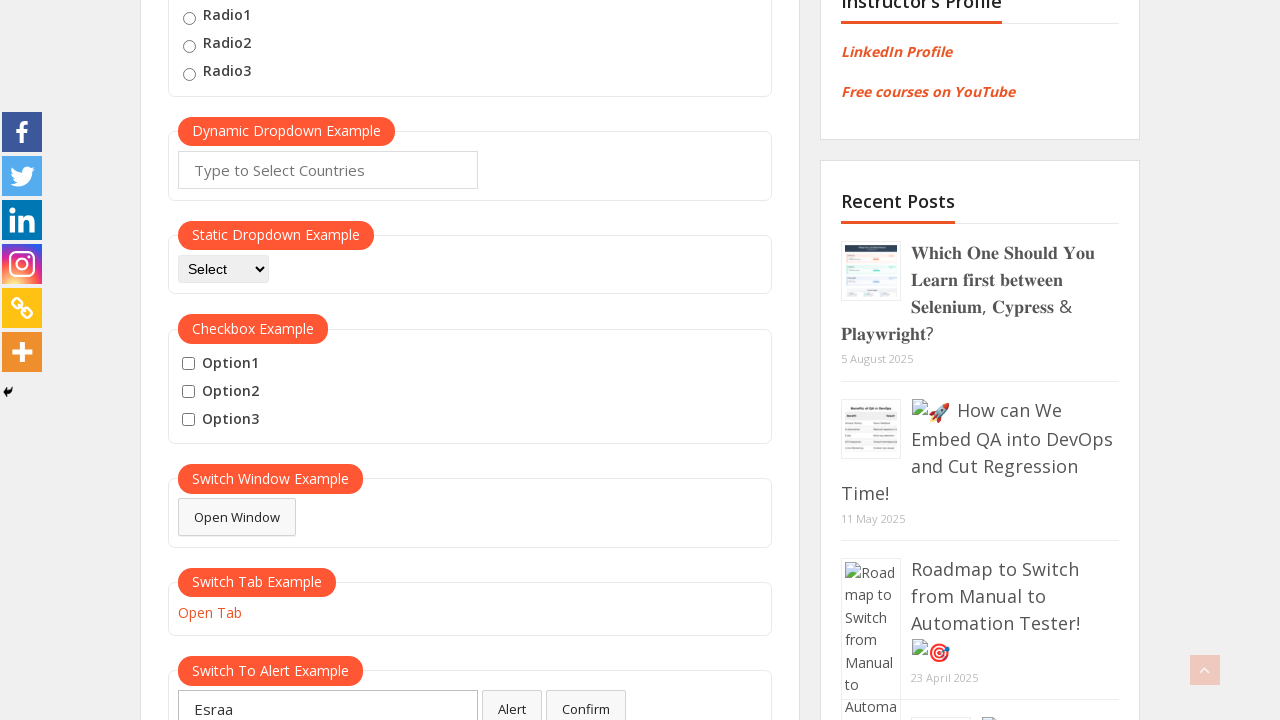

Set up dialog handler to accept alerts
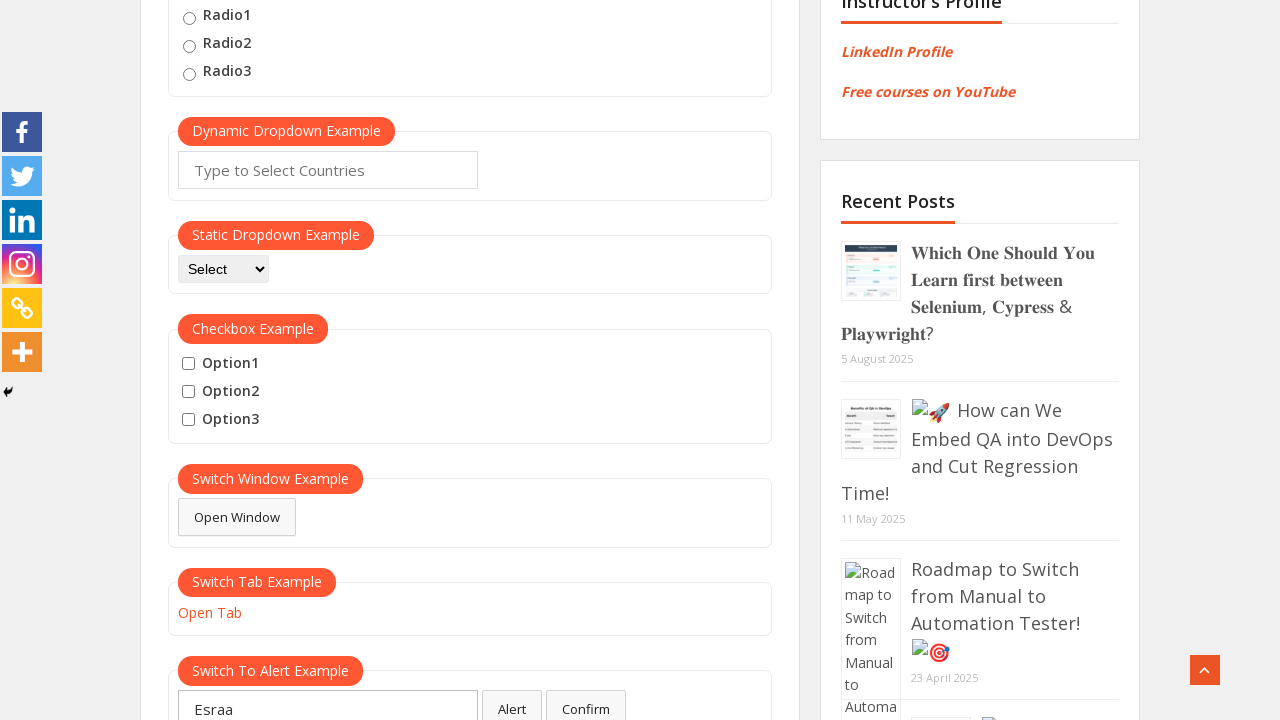

Clicked confirm button to trigger JavaScript alert at (586, 701) on #confirmbtn
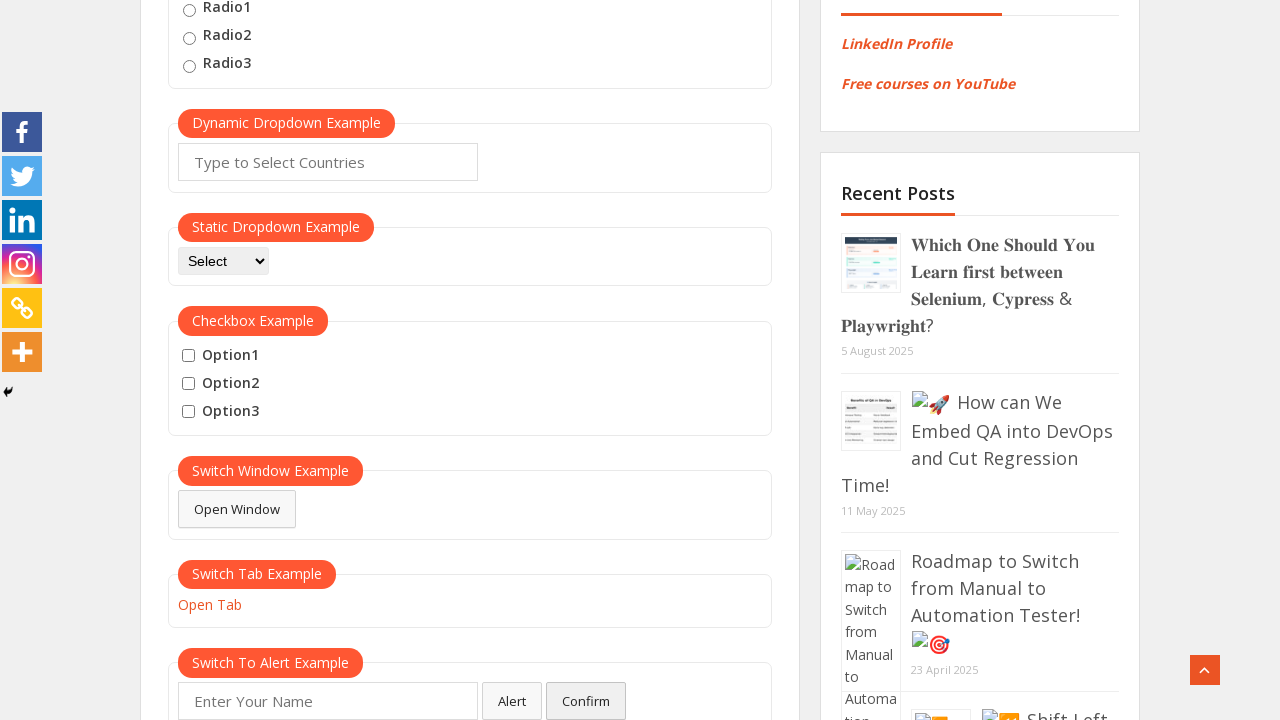

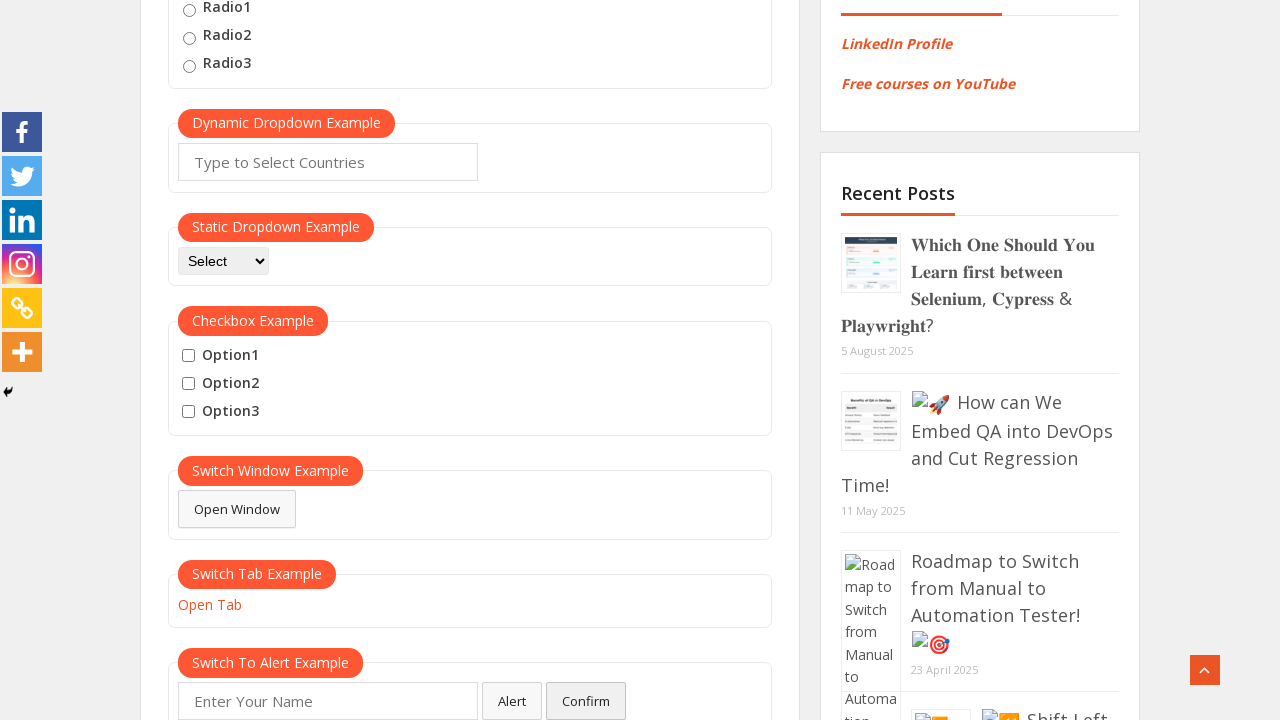